Tests unchecking all checkboxes on the page.

Starting URL: https://the-internet.herokuapp.com/checkboxes

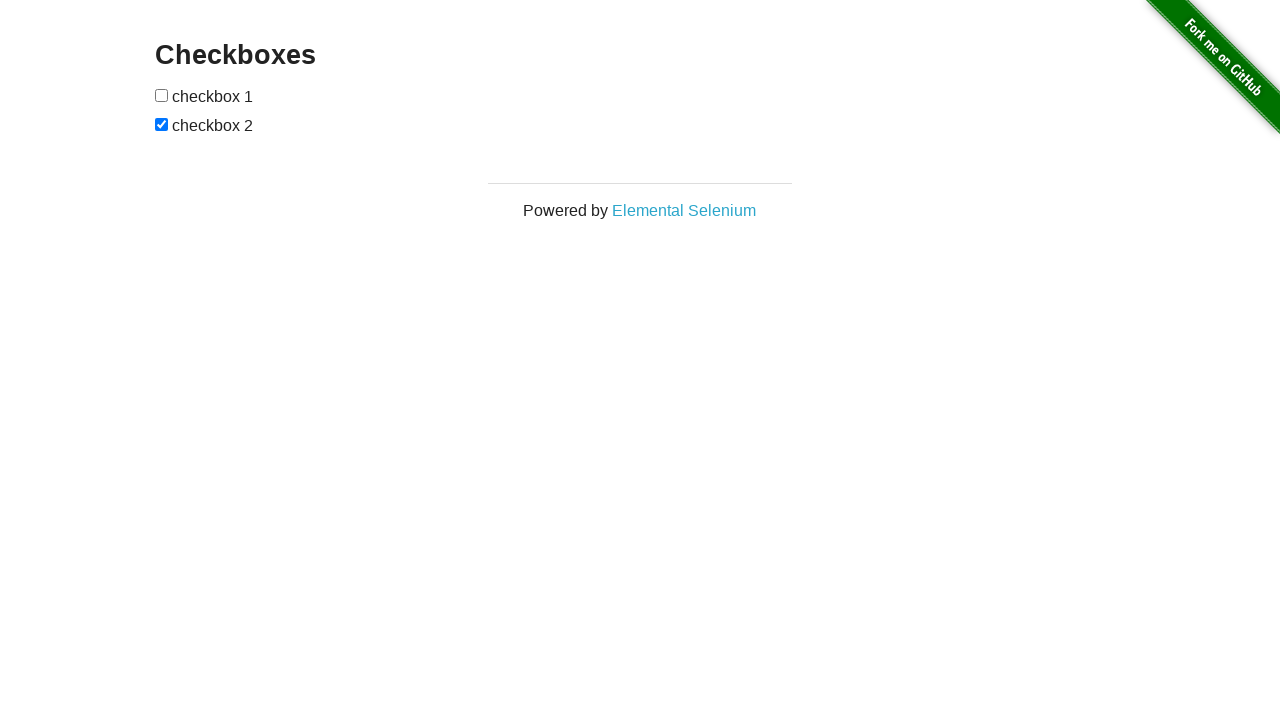

Navigated to checkboxes page
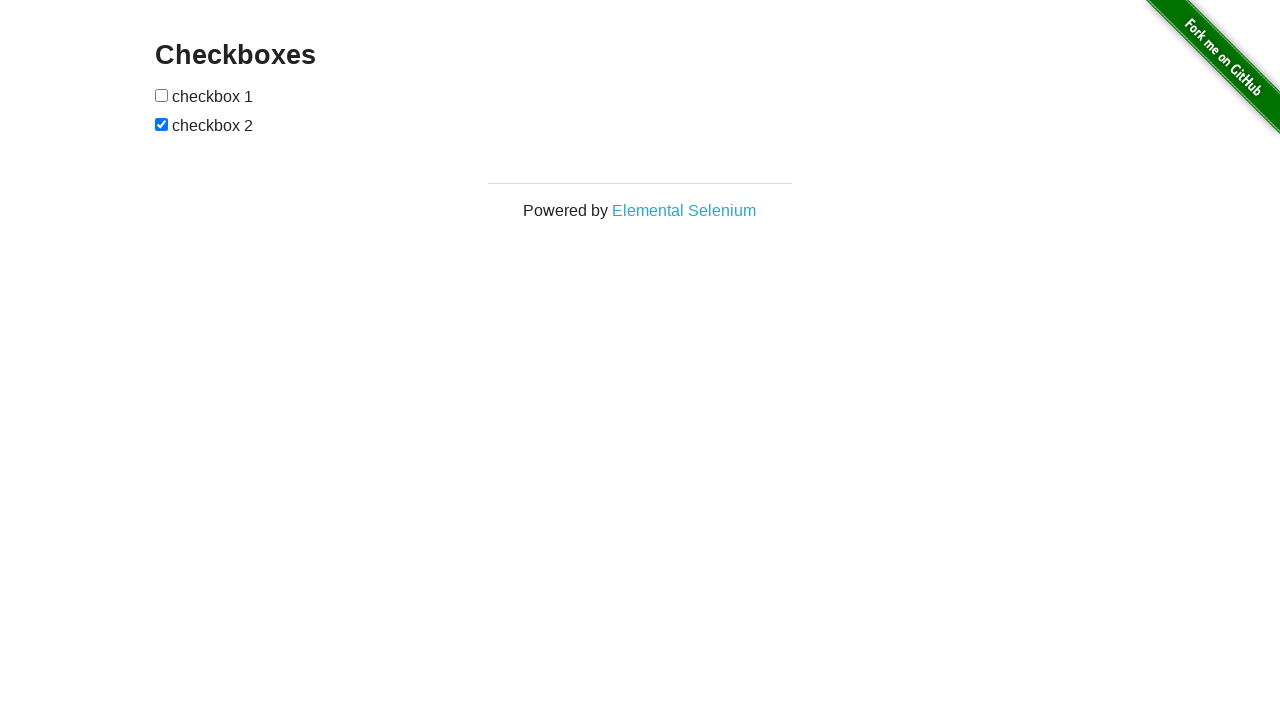

Located all checkboxes on the page
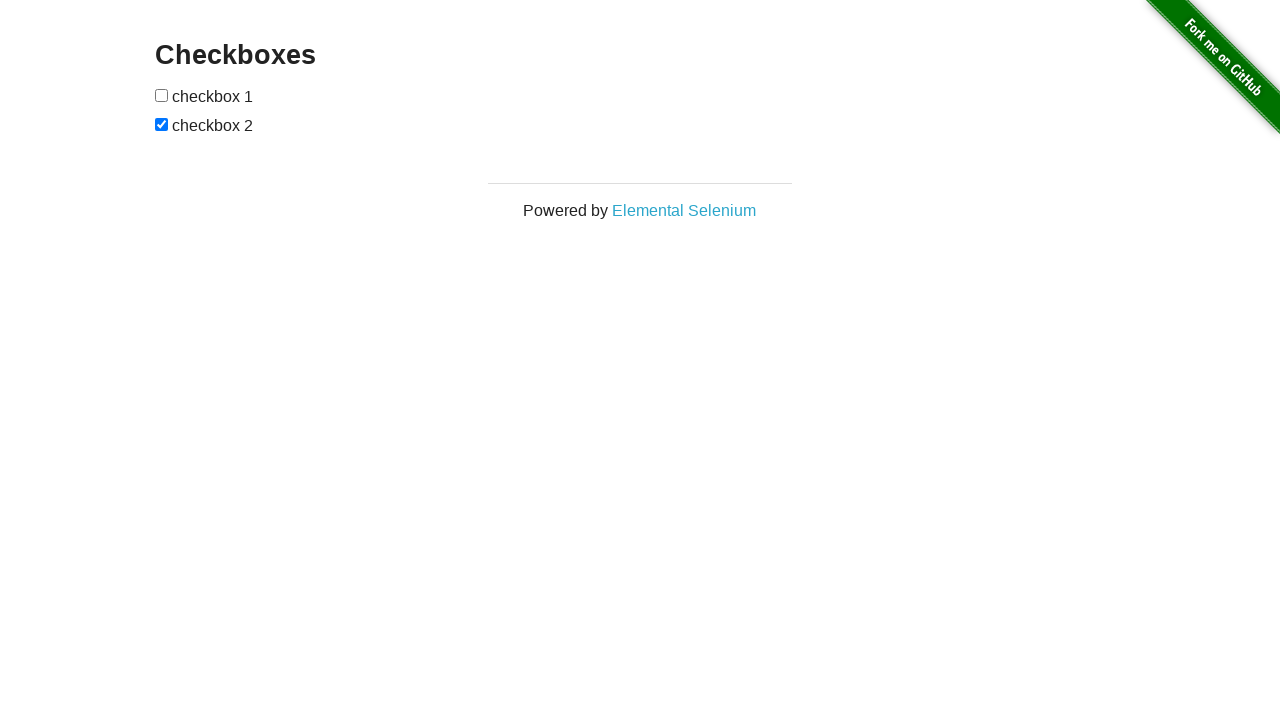

Found 2 checkboxes on the page
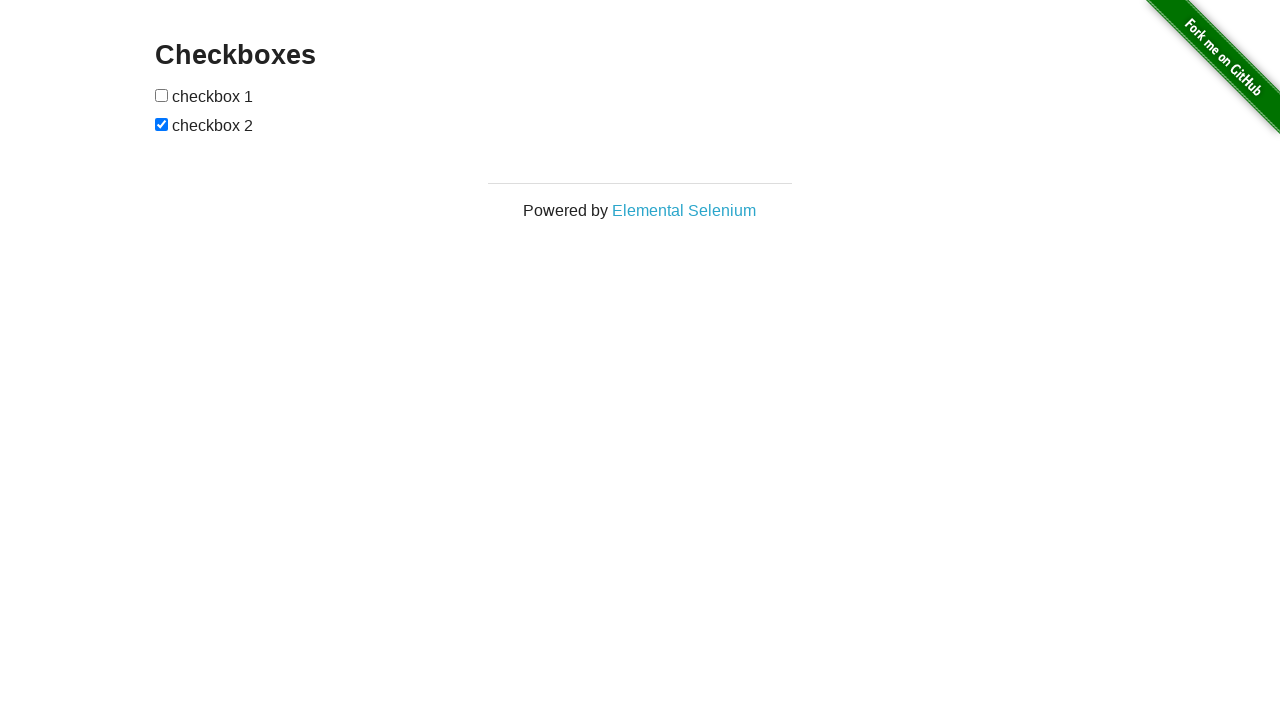

Unchecked checkbox 1 of 2 on input[type='checkbox'] >> nth=0
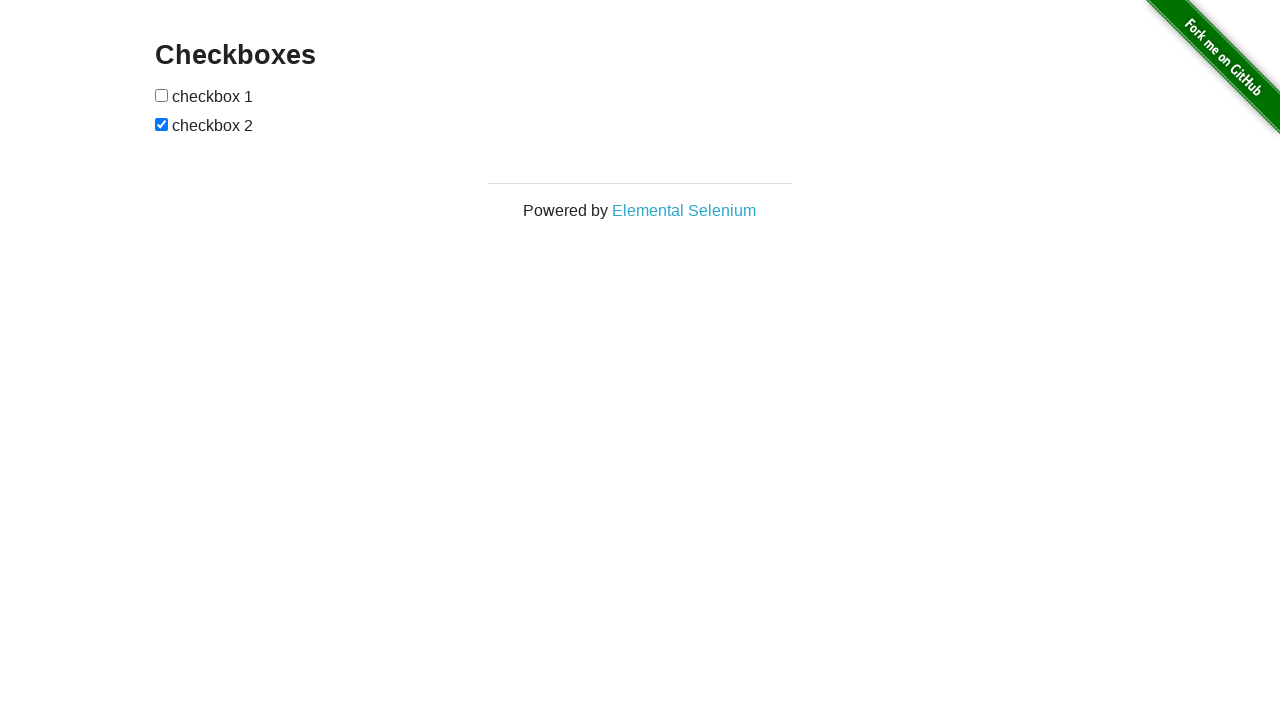

Unchecked checkbox 2 of 2 at (162, 124) on input[type='checkbox'] >> nth=1
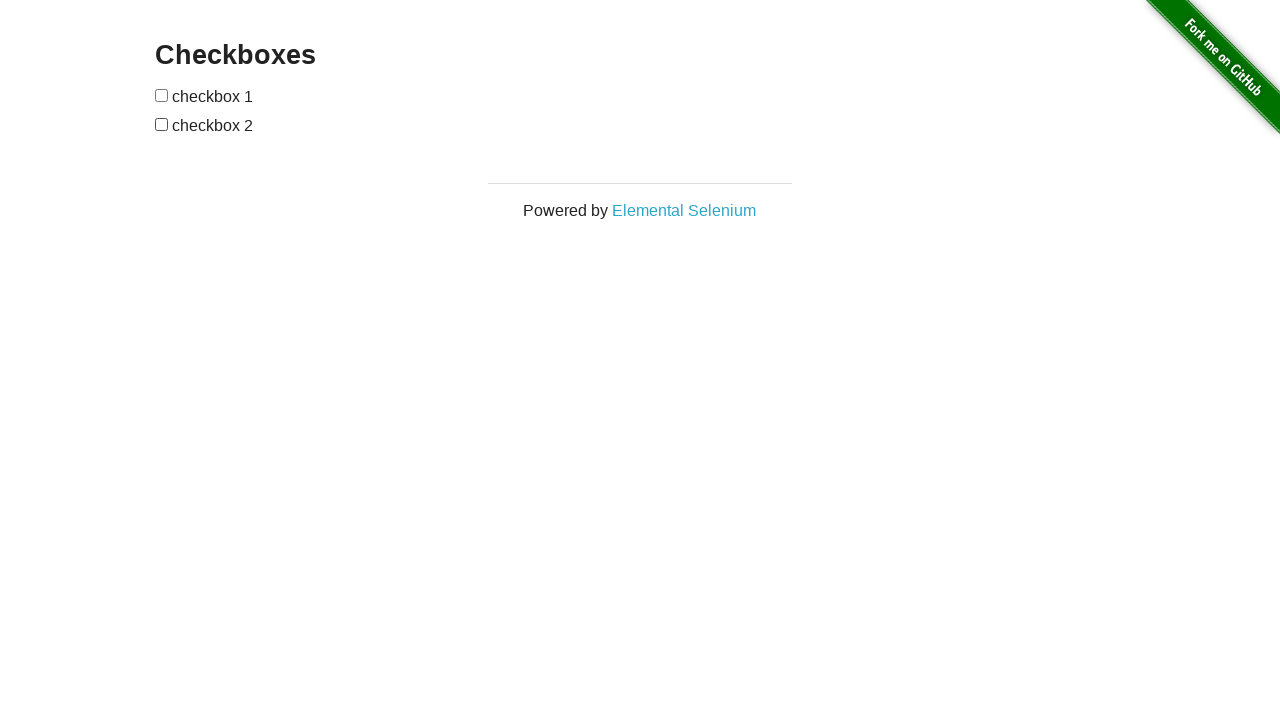

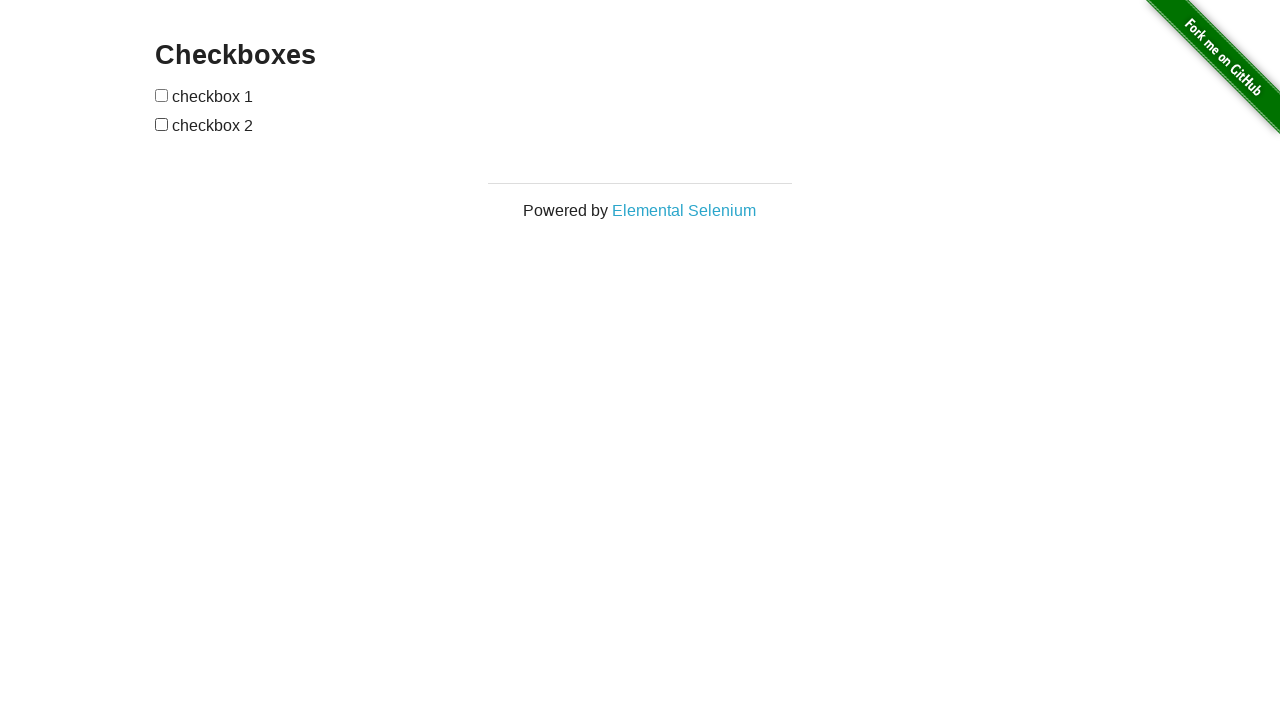